Navigates to elements page, clicks on Text Box menu item, fills in the username field, submits the form, and verifies the name appears in output

Starting URL: https://demoqa.com/elements

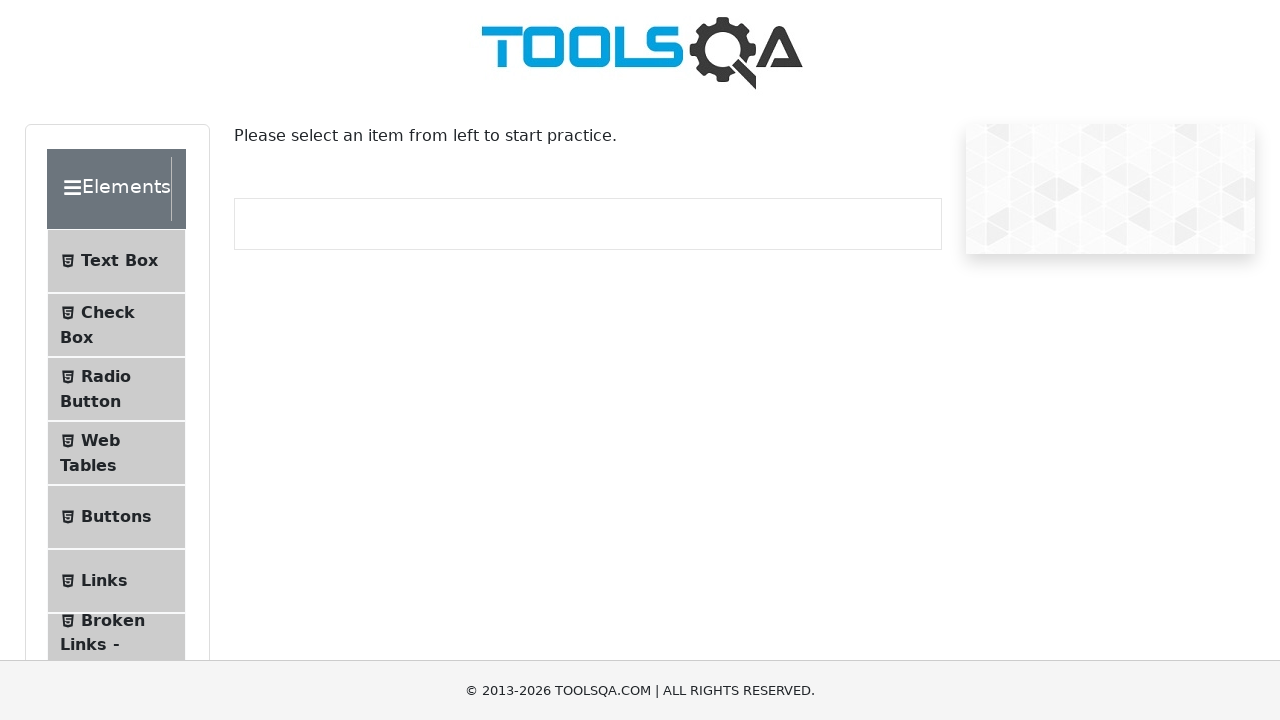

Navigated to elements page at https://demoqa.com/elements
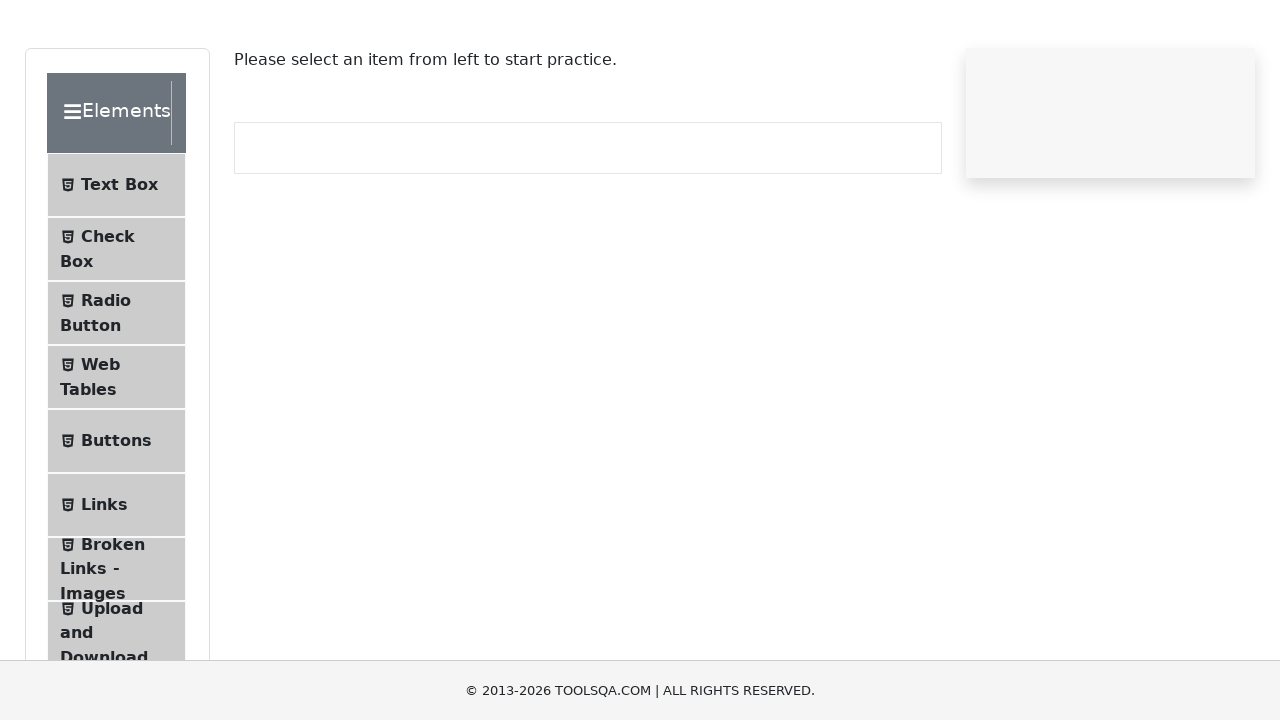

Clicked on Text Box menu item at (119, 261) on xpath=//span[contains(text(),'Text Box')]
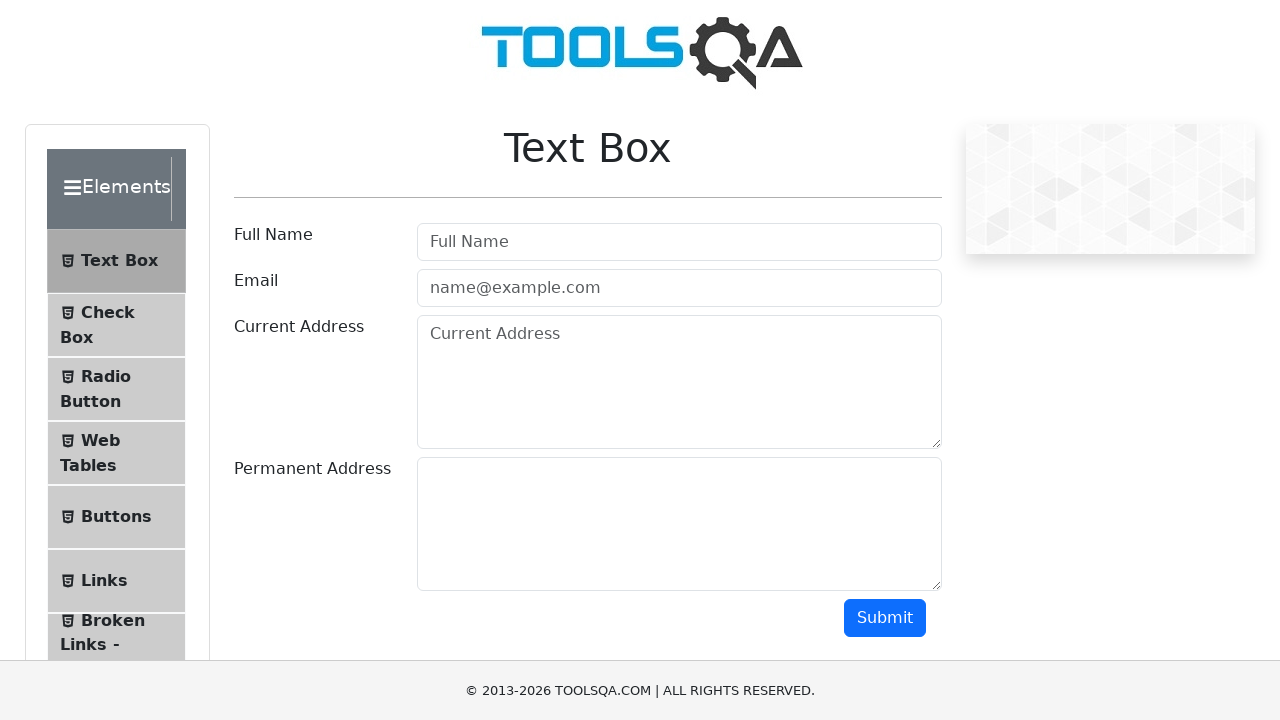

Filled username field with 'Mahmud' on #userName
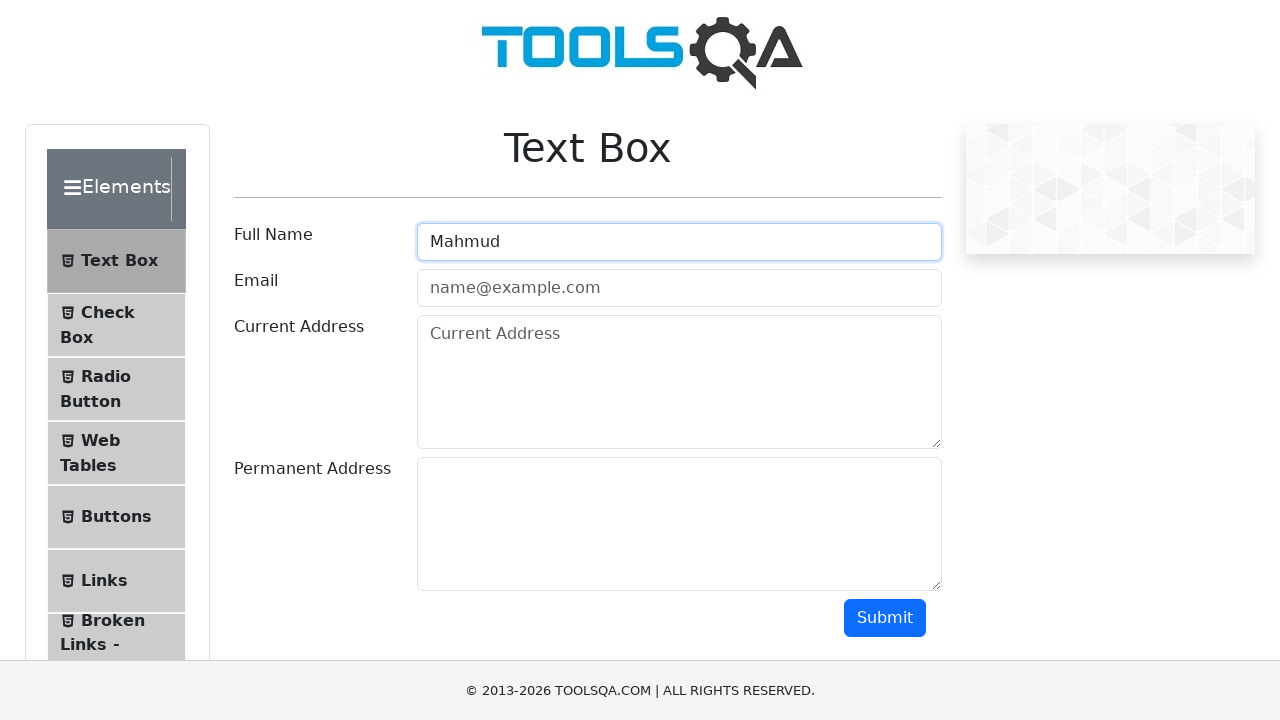

Clicked submit button to submit the form at (885, 618) on #submit
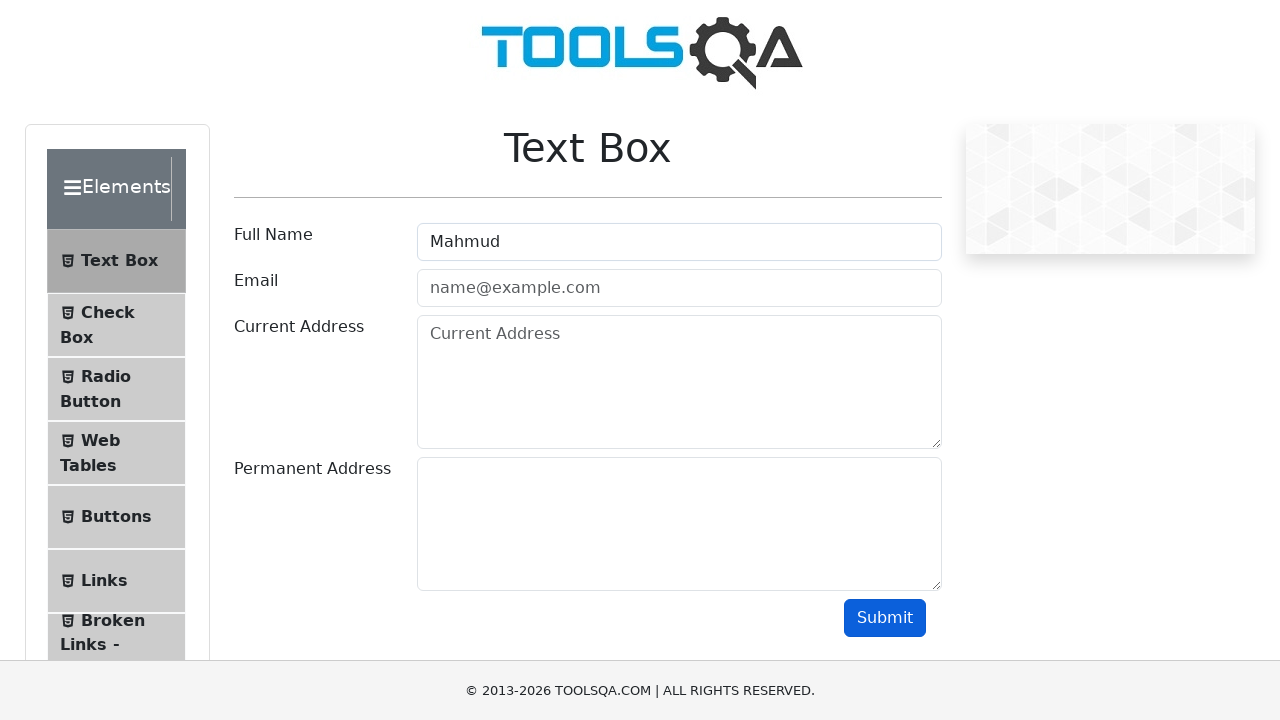

Retrieved name text from output field
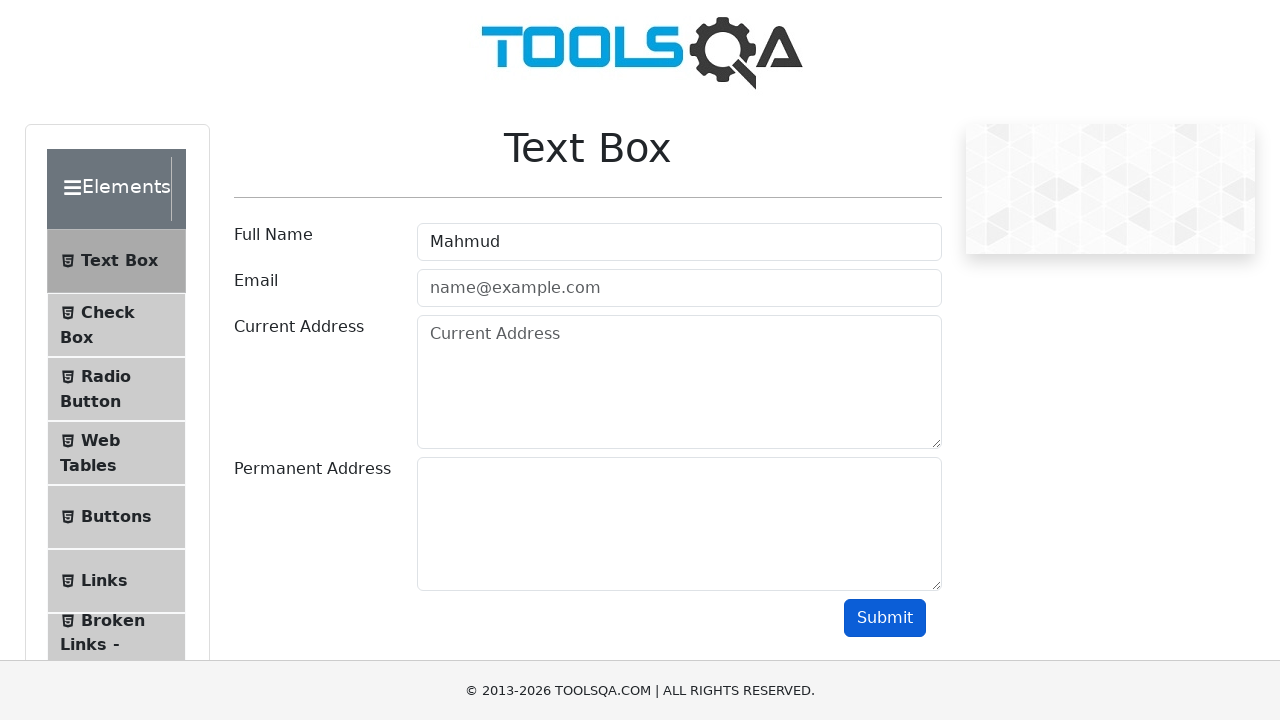

Verified that 'Mahmud' appears in the output
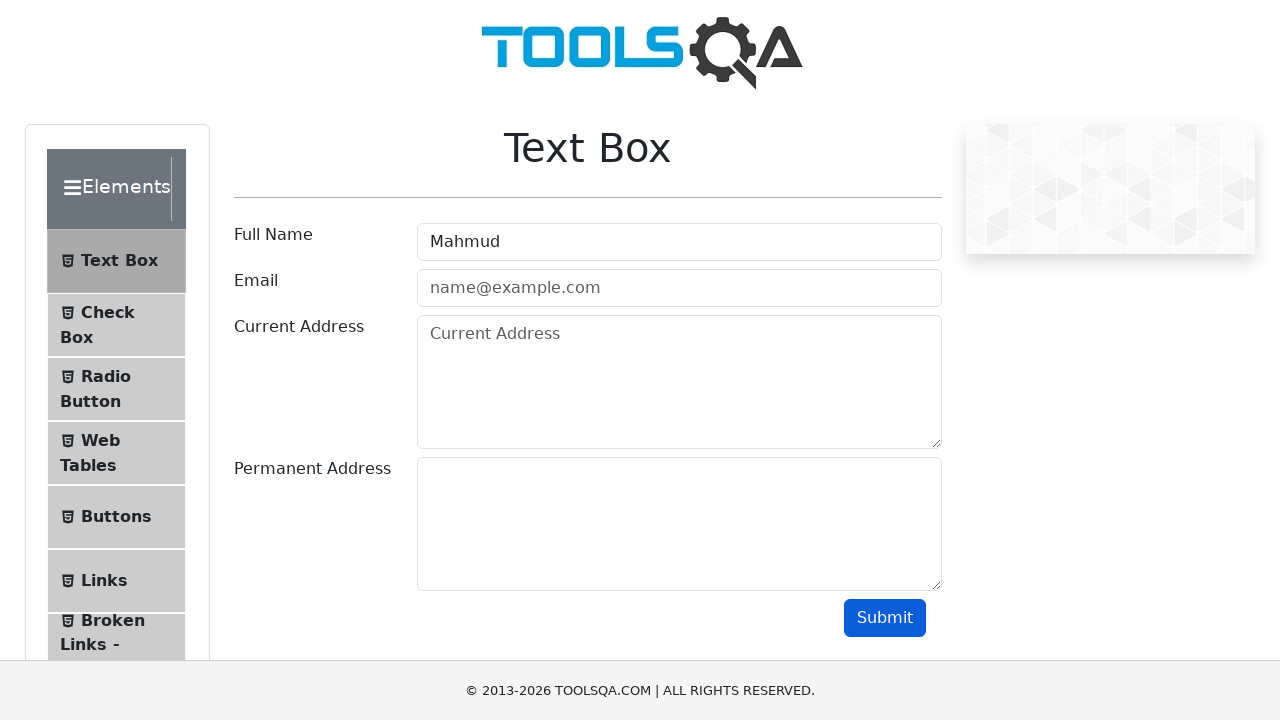

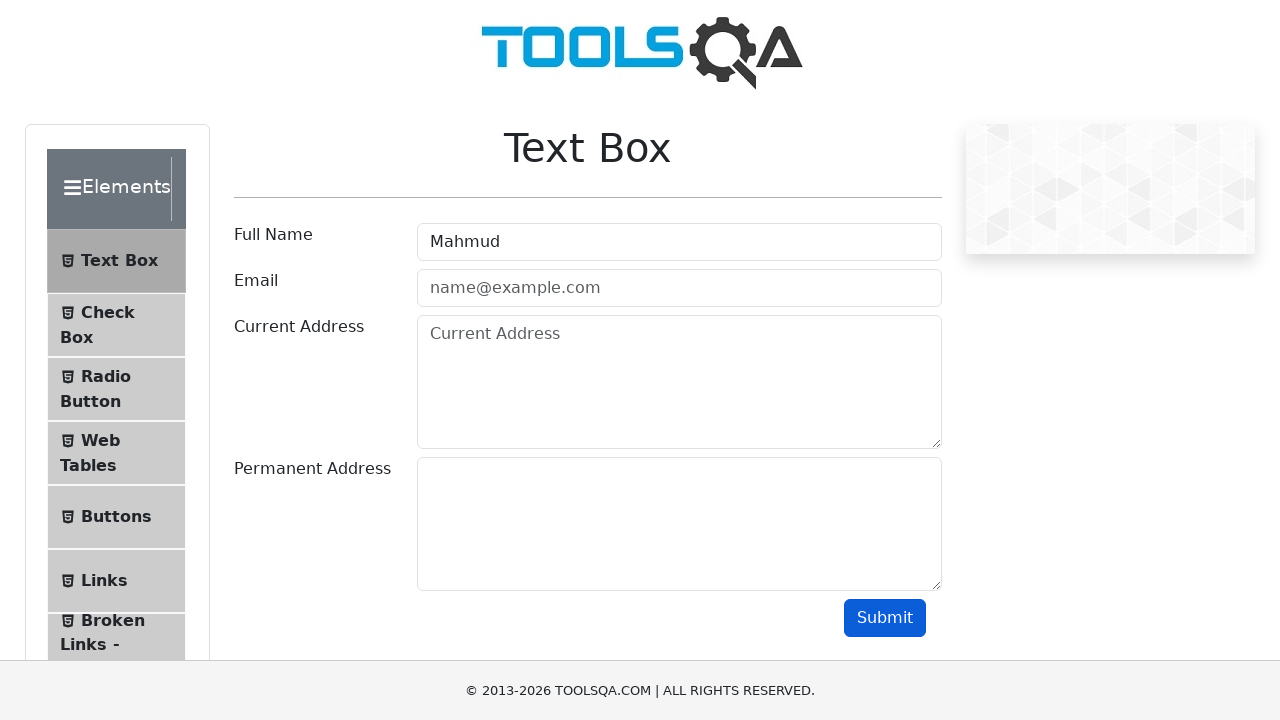